Tests browser navigation by going to a GitHub repository page, then using back, forward, and reload navigation methods

Starting URL: https://github.com/microsoft/playwright-dotnet

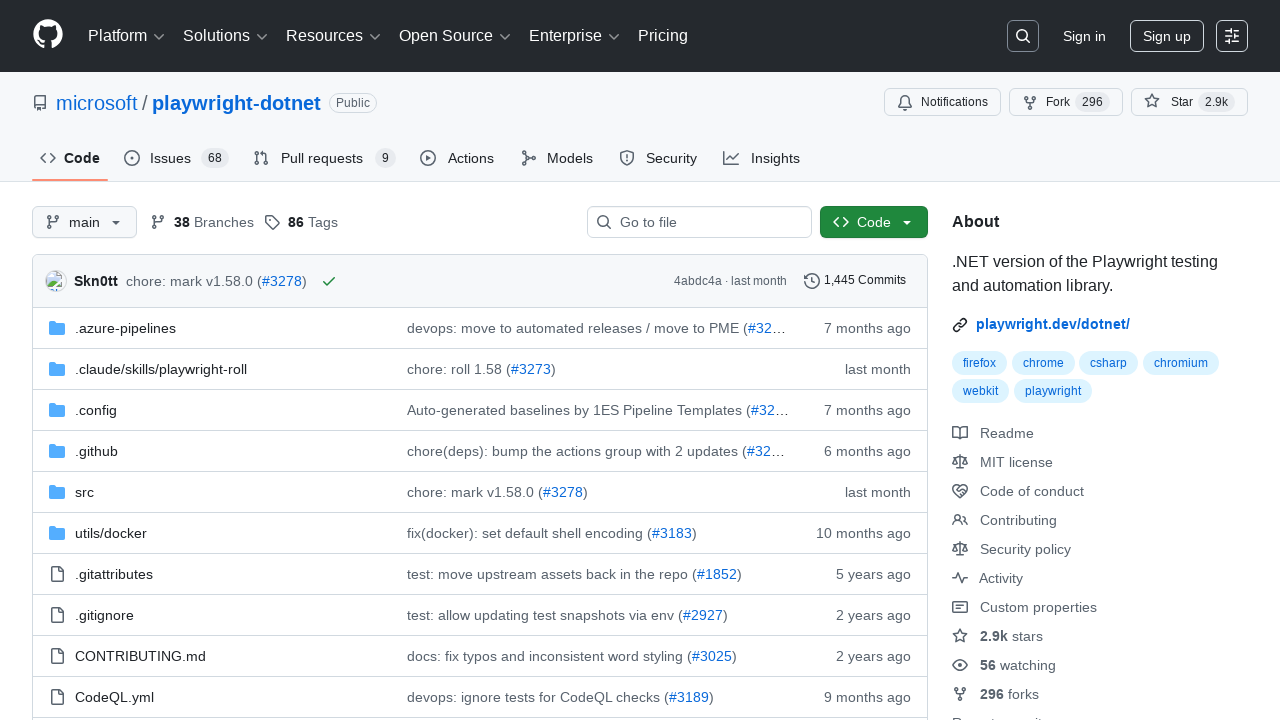

Navigated back in browser history
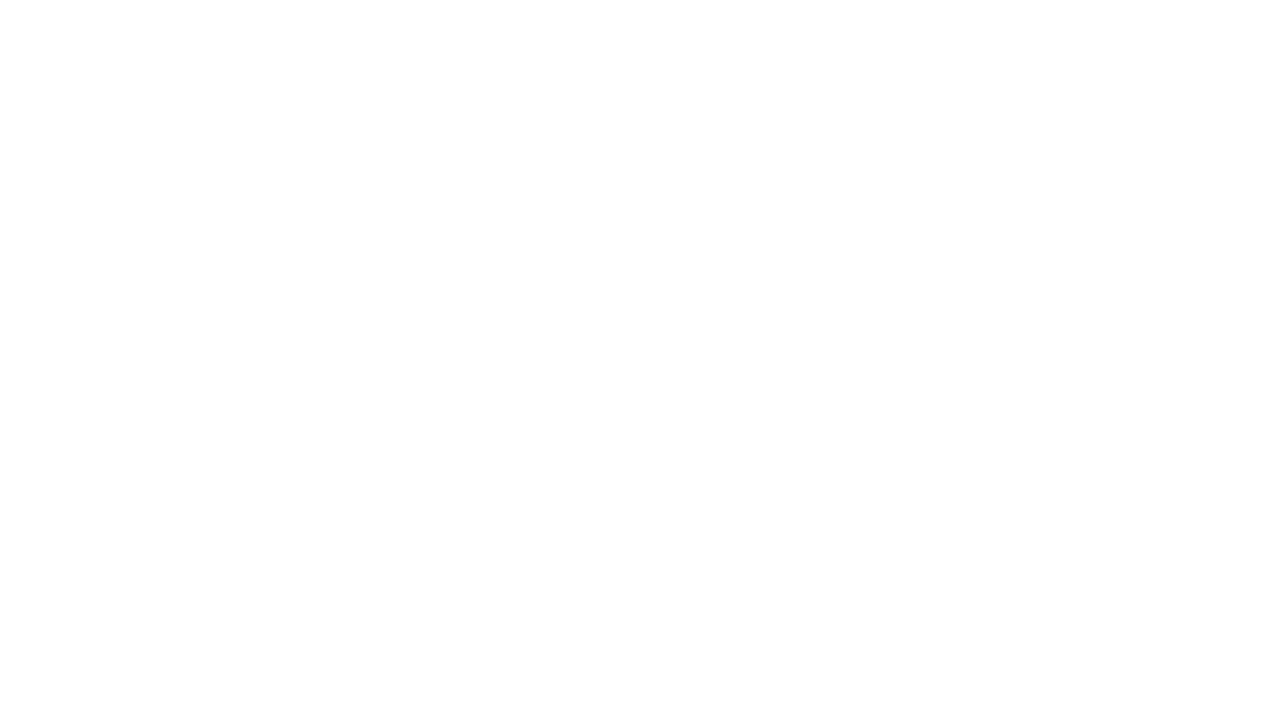

Navigated forward in browser history
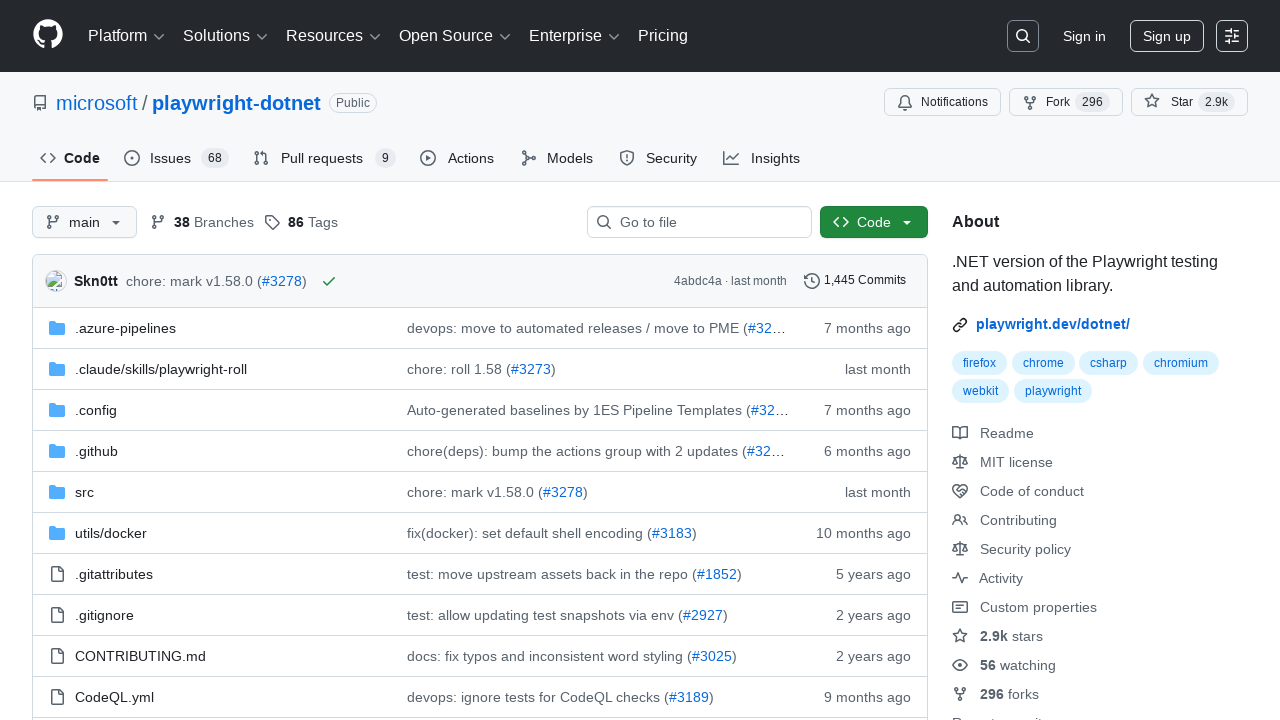

Reloaded the current page
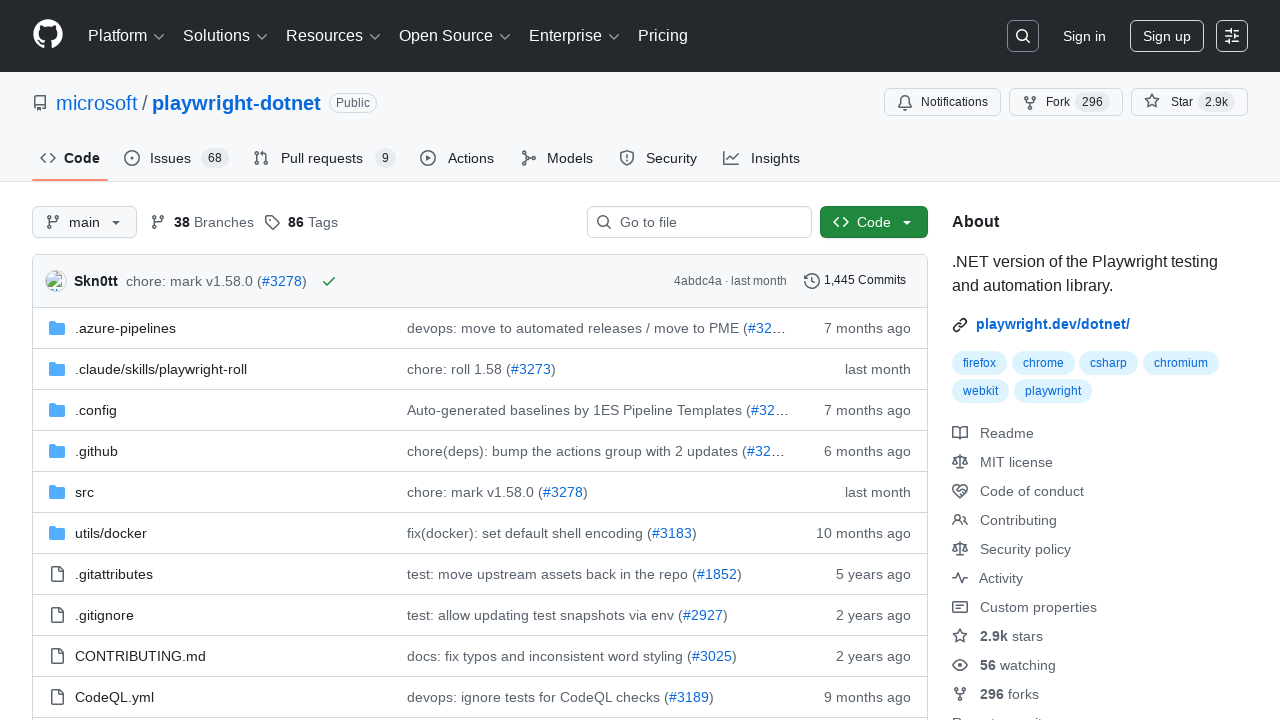

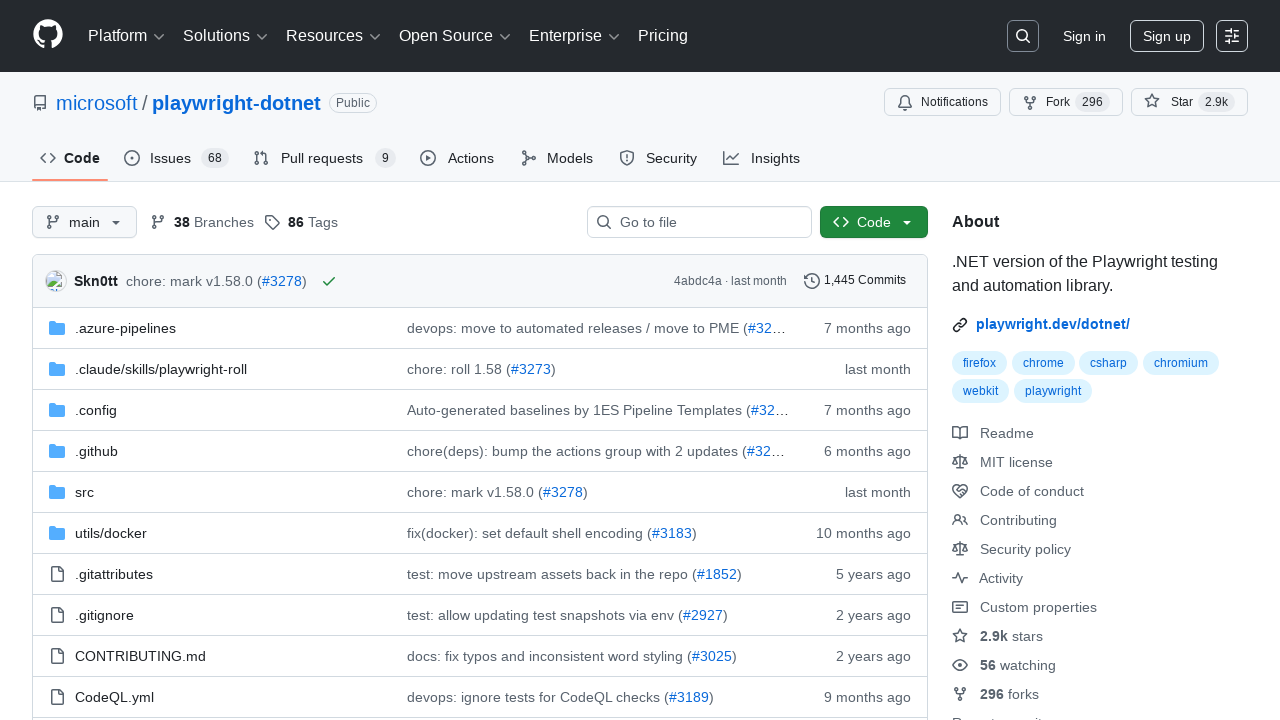